Navigates to a registration demo page and clicks on the LinkedIn social media link to test external link functionality

Starting URL: http://demo.automationtesting.in/Register.html

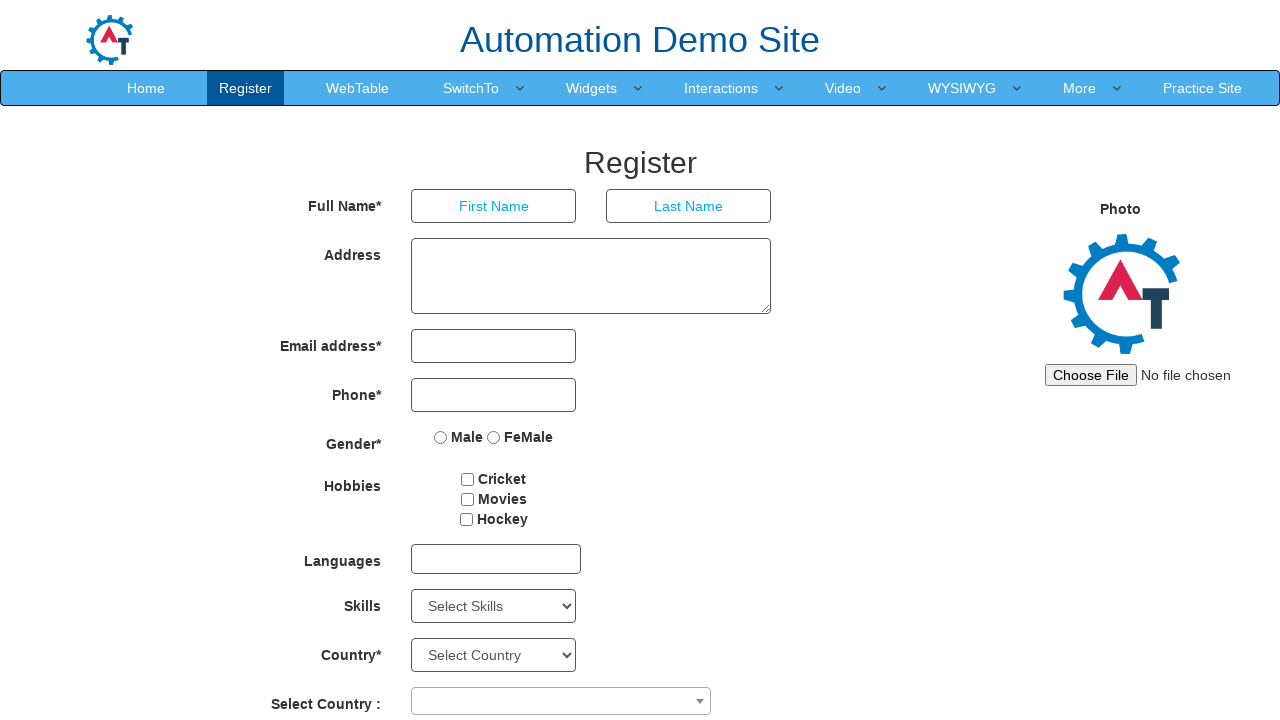

Clicked LinkedIn social media link at (838, 685) on .link.linkedin
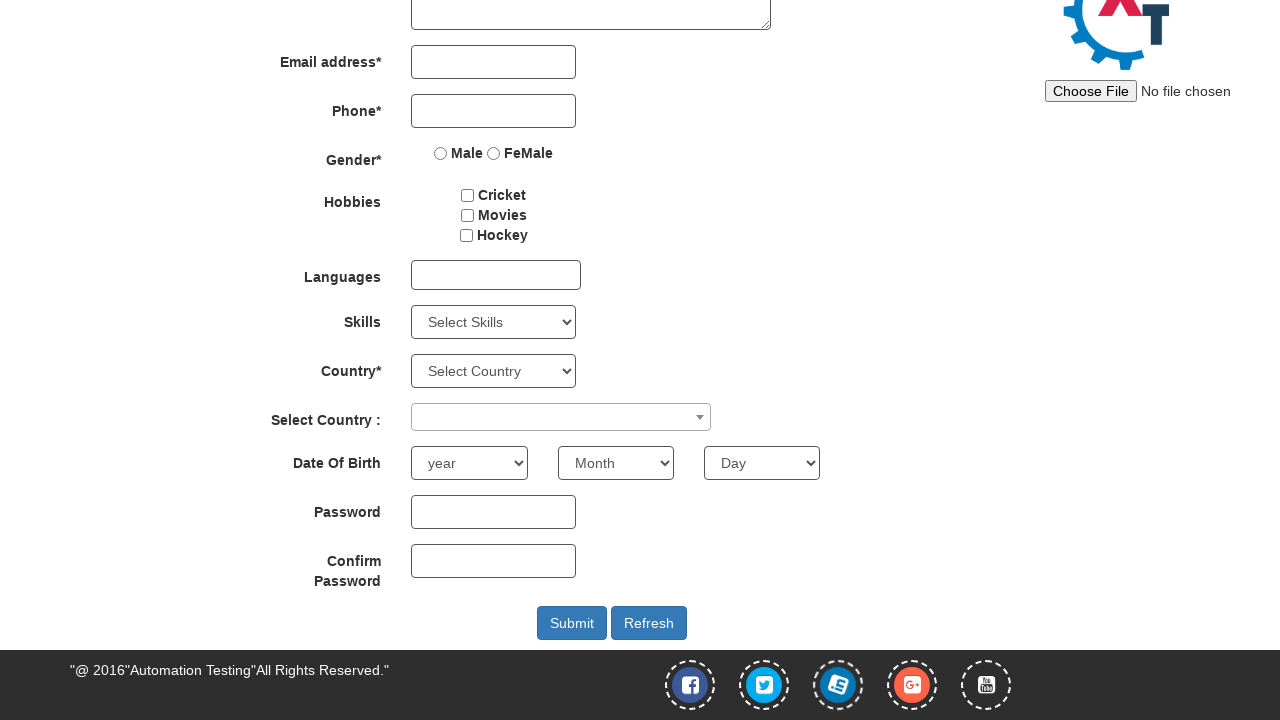

Waited 2 seconds for LinkedIn page to load
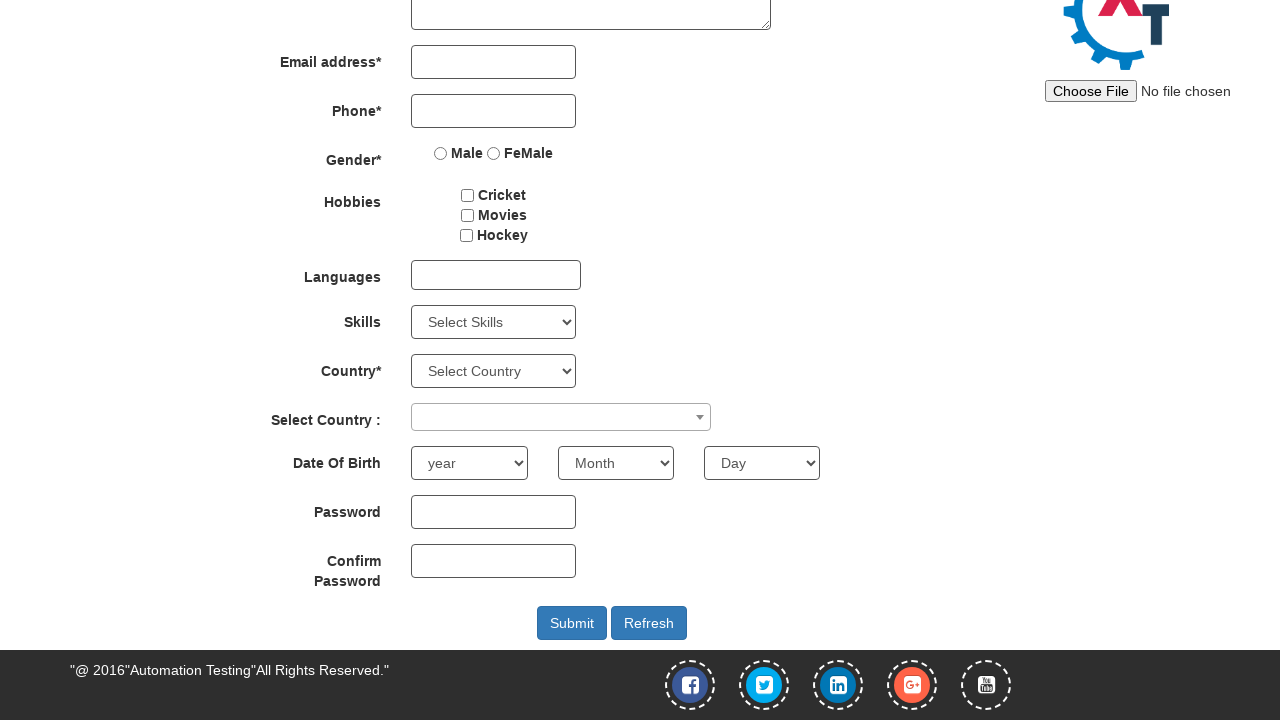

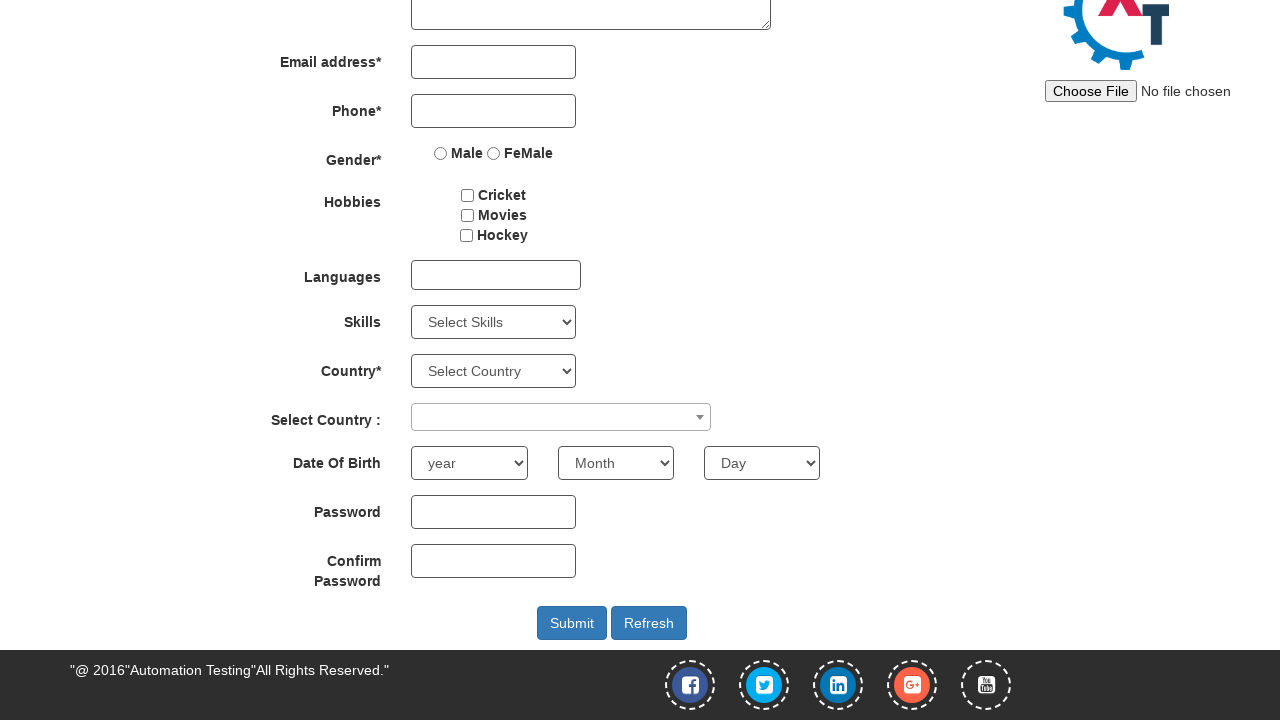